Tests a registration form by filling in first name, last name, address, email, and phone number fields on a demo automation testing site

Starting URL: https://demo.automationtesting.in/Register.html

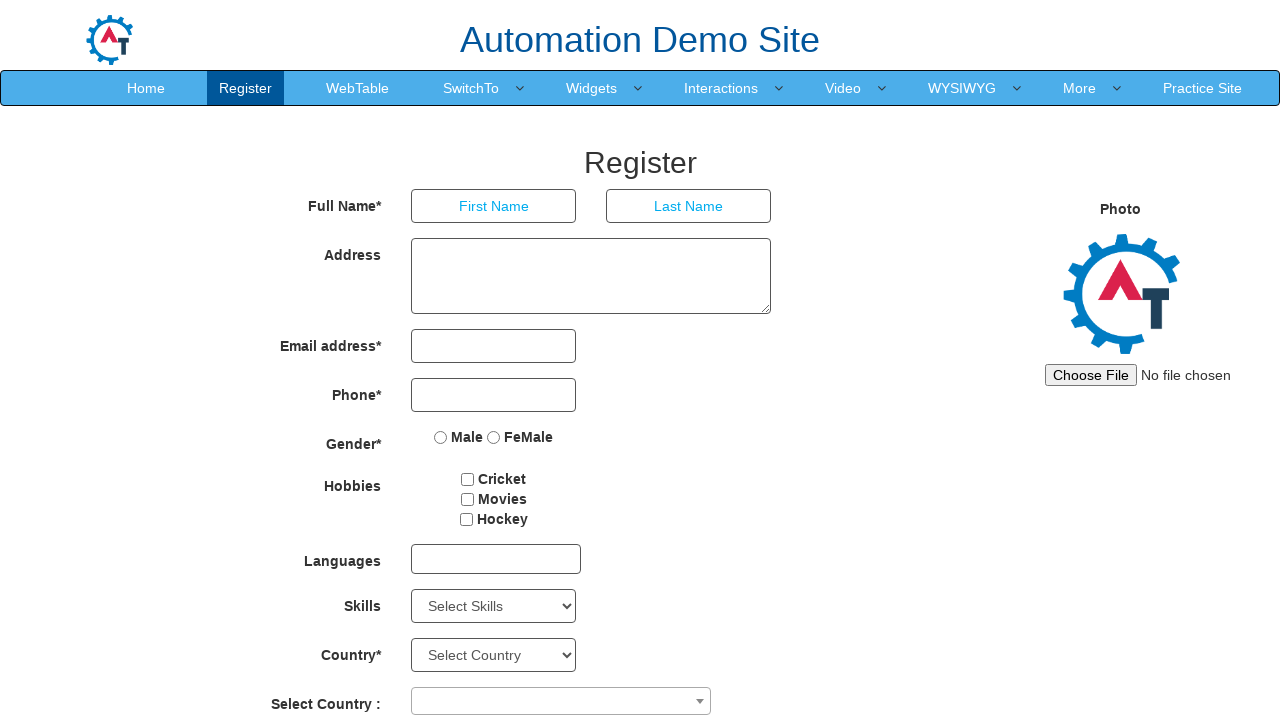

Page loaded and DOM content ready
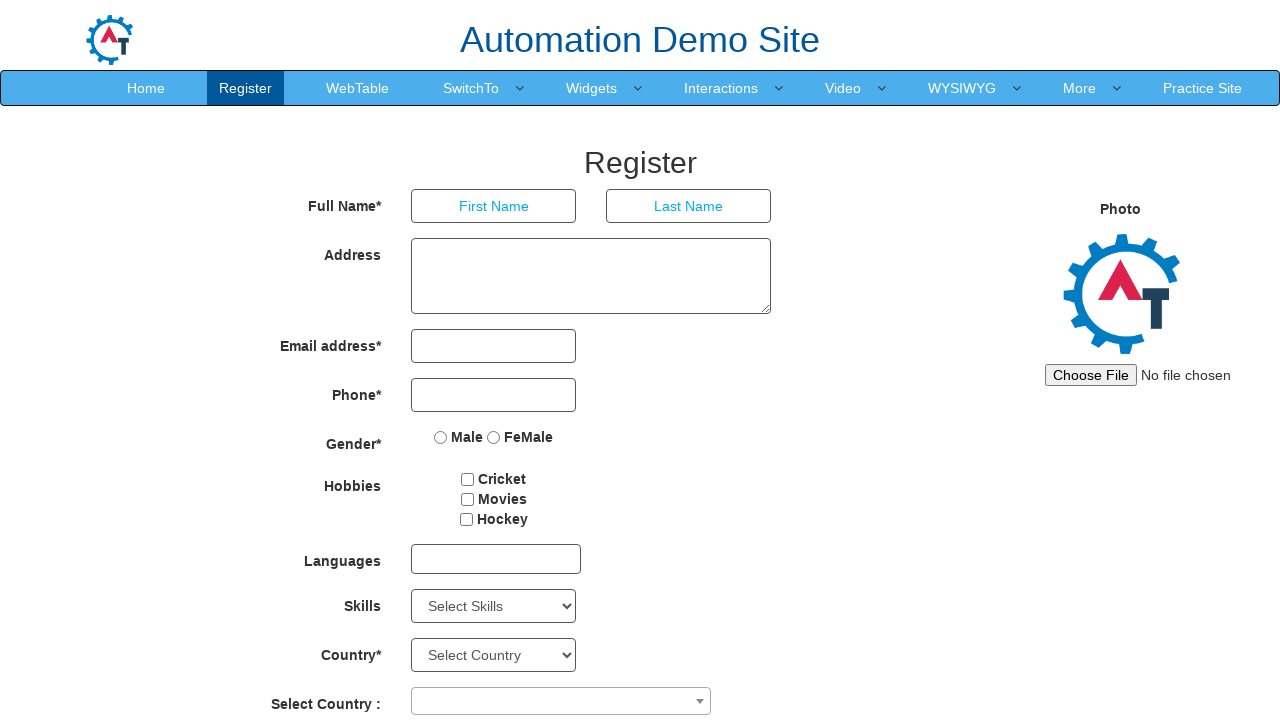

Filled first name field with 'Michael' on input[placeholder='First Name']
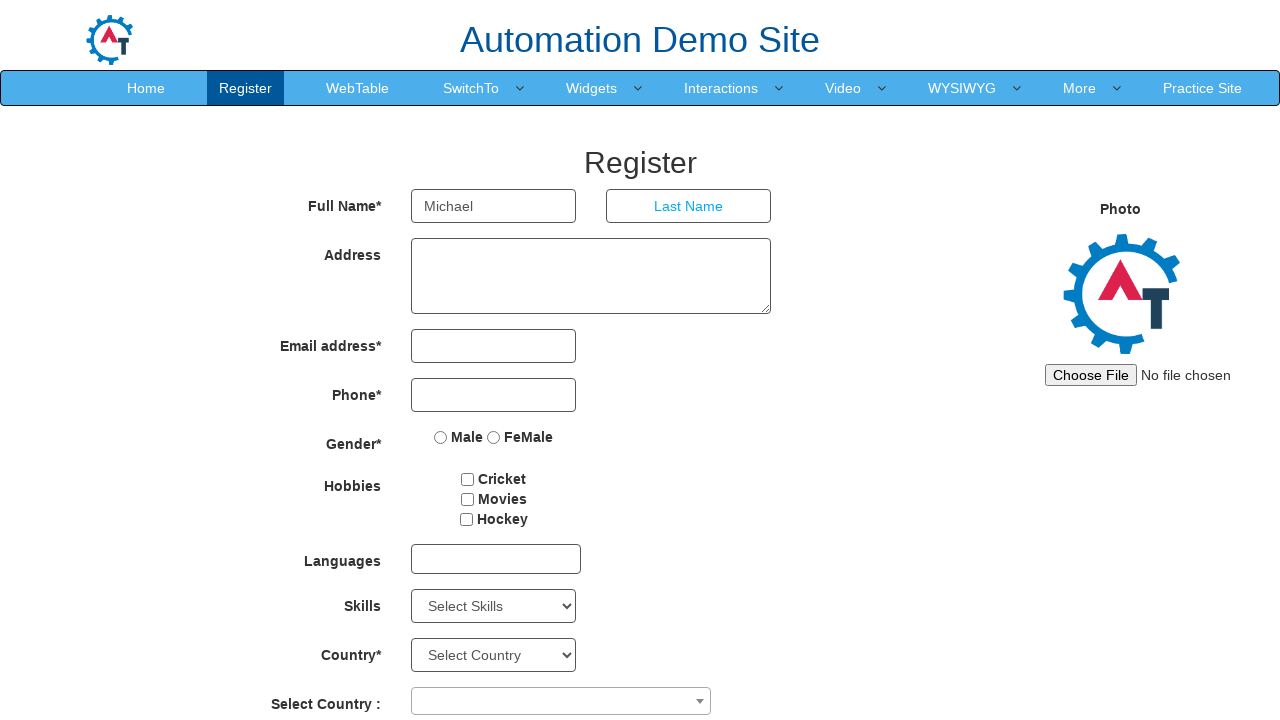

Filled last name field with 'Thompson' on input[placeholder='Last Name']
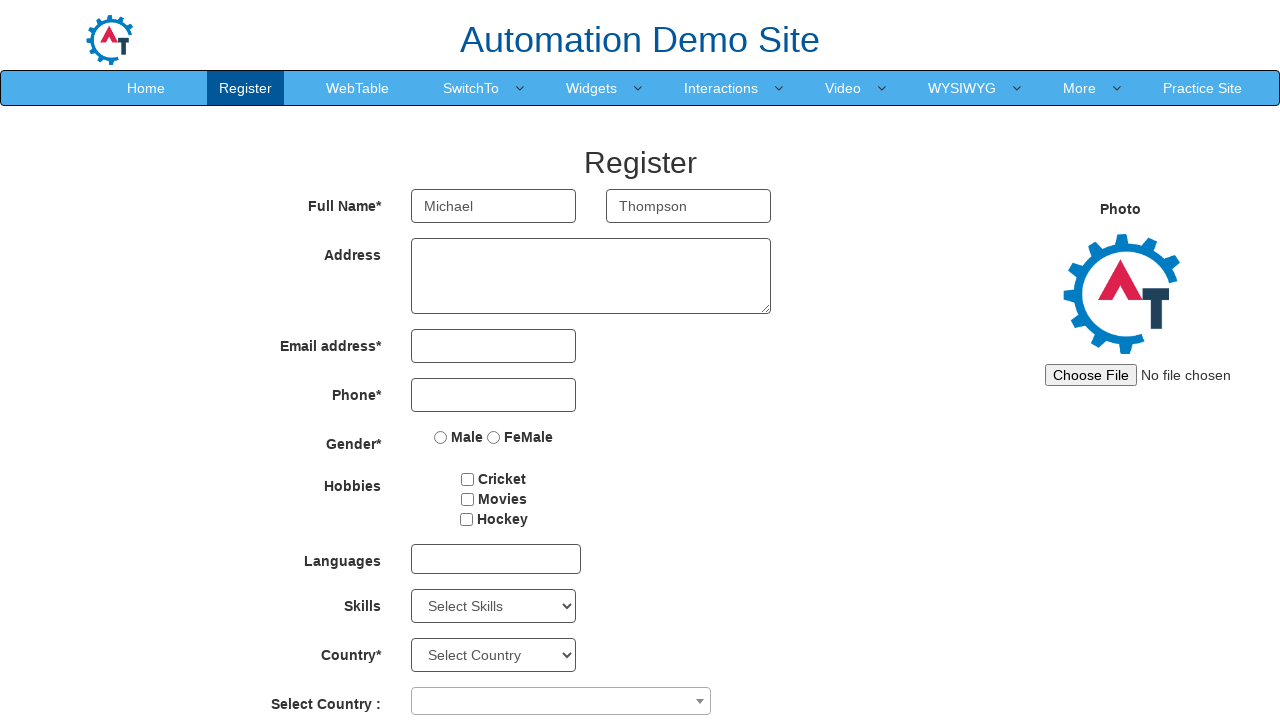

Filled address field with '456 Oak Avenue, Suite 12, Chicago, IL 60601' on textarea[rows='3']
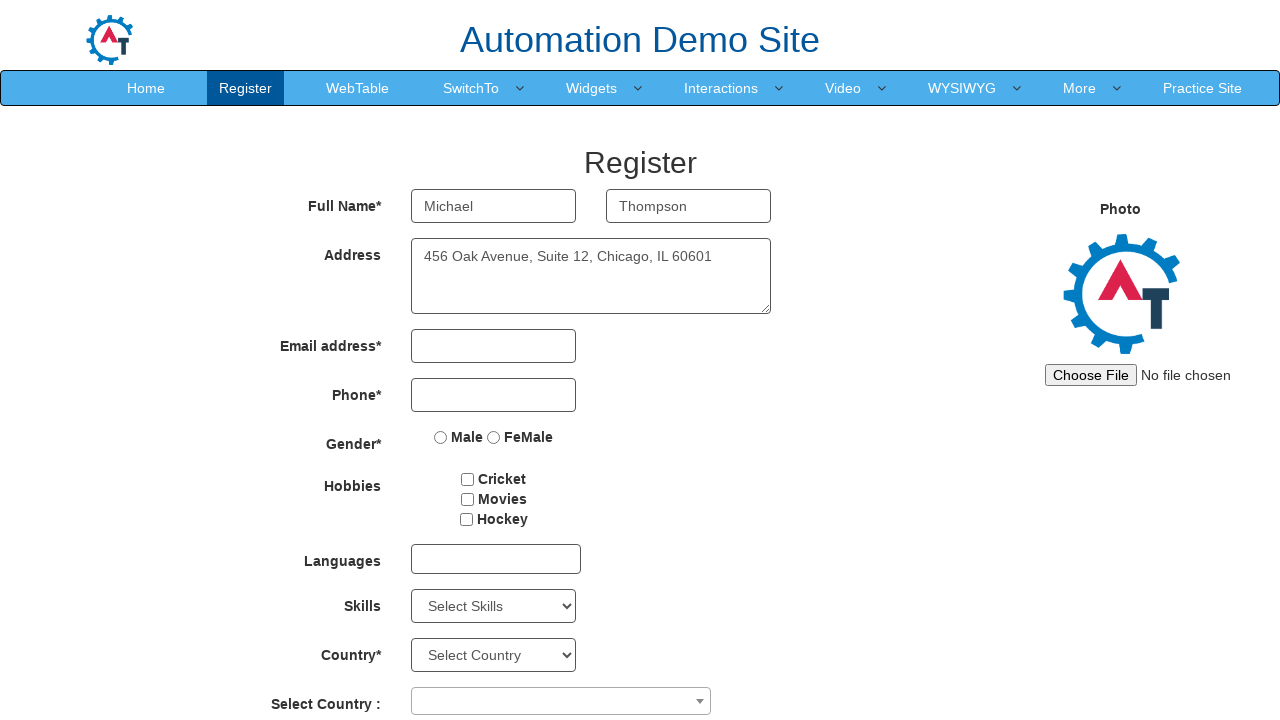

Filled email field with 'michael.thompson@testmail.com' on input[type='email']
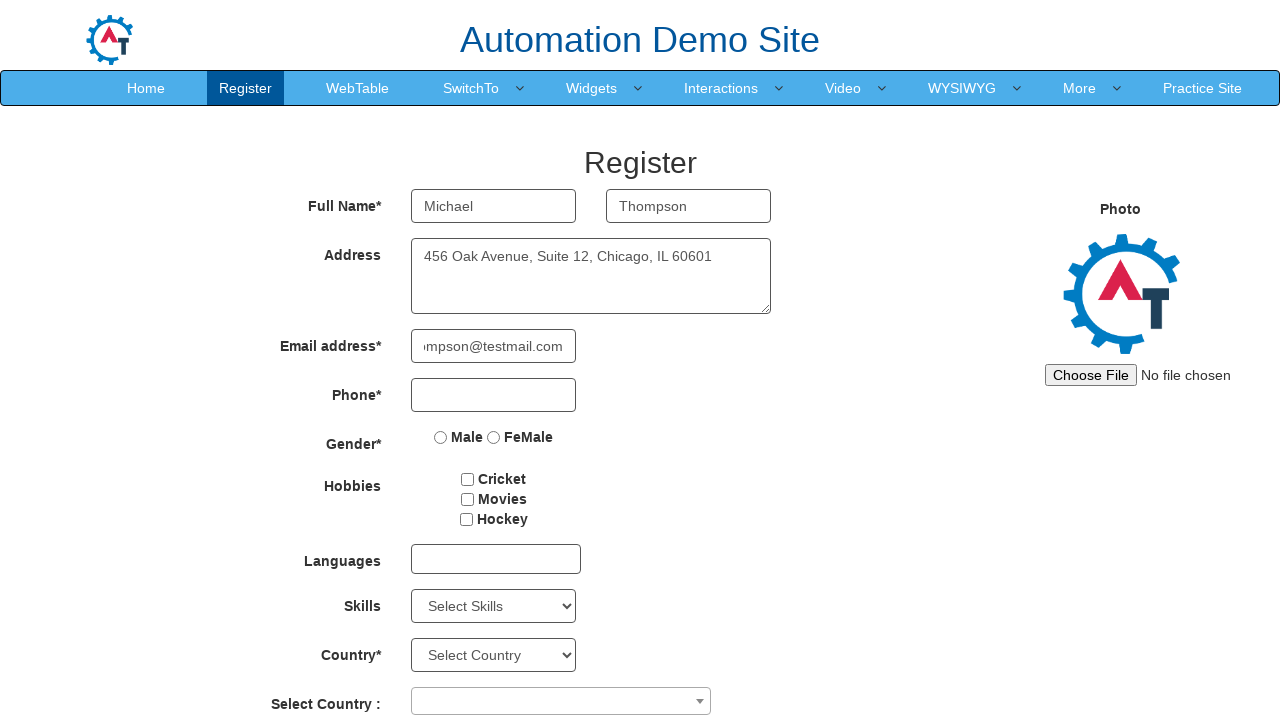

Filled phone number field with '3125559876' on input[type='tel']
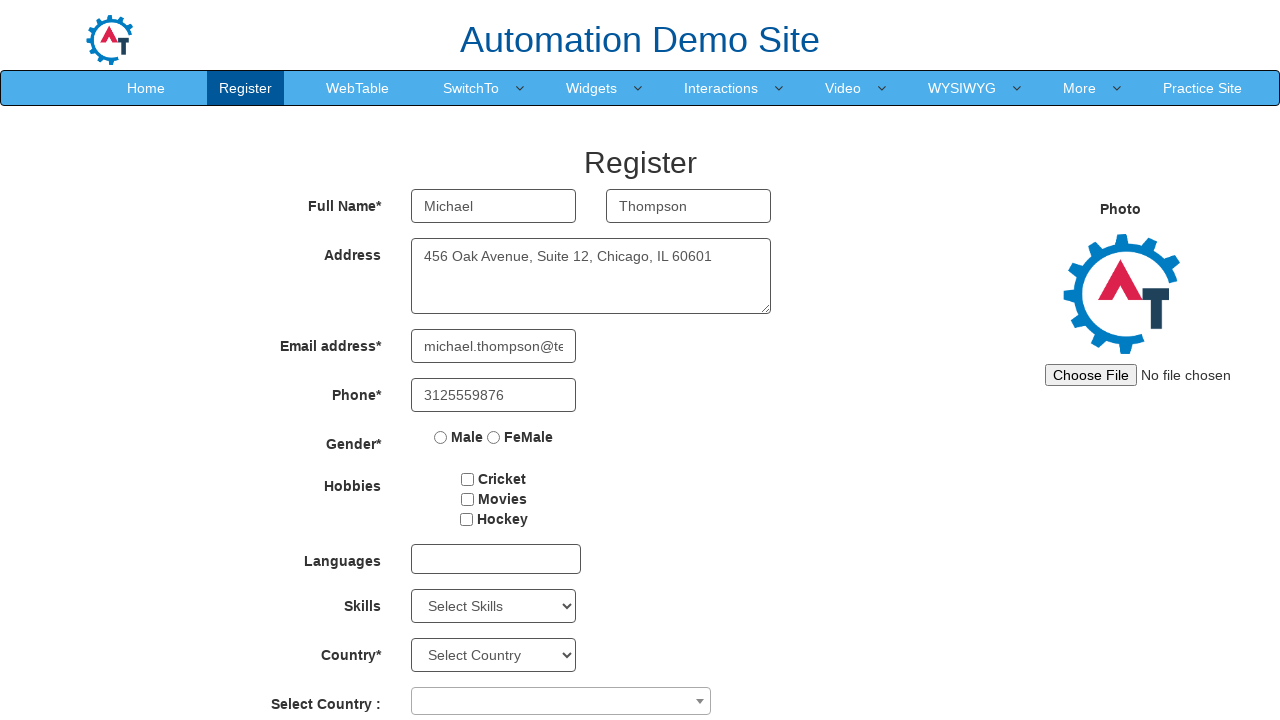

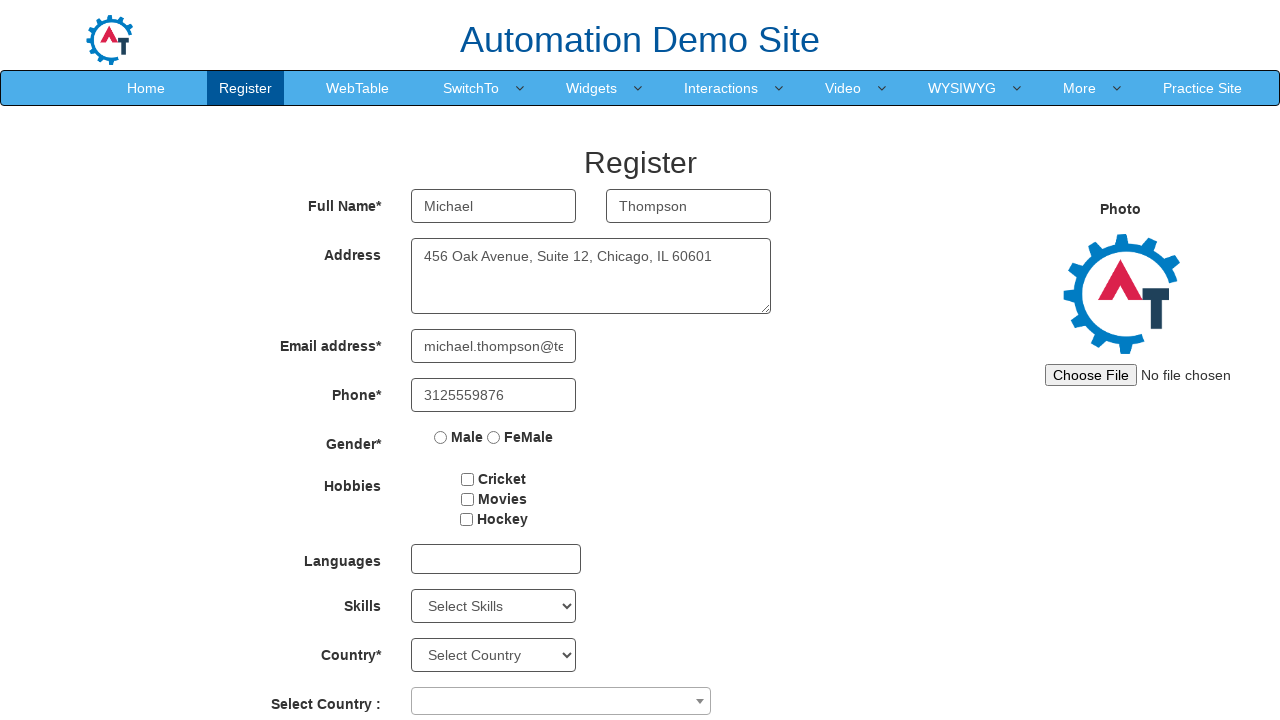